Tests navigation to the checkboxes page on Formy project and verifies the page header displays "Checkboxes"

Starting URL: https://formy-project.herokuapp.com/

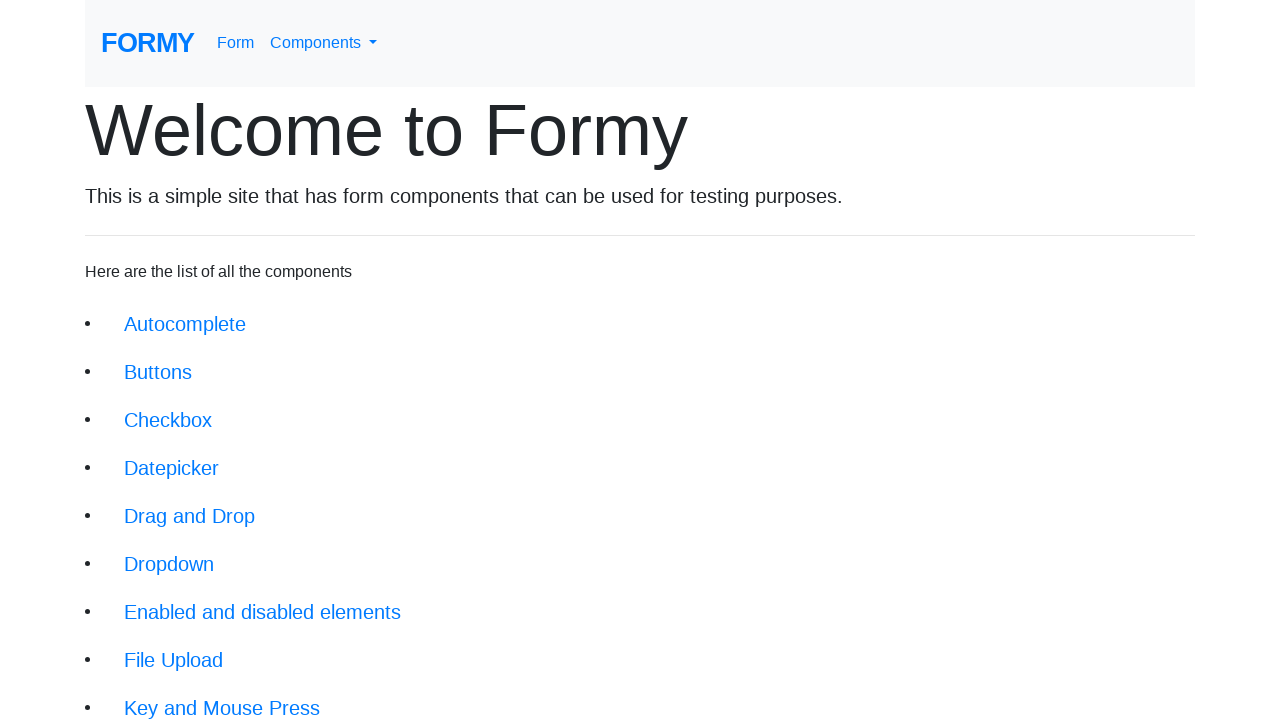

Clicked on checkboxes navigation link at (168, 420) on xpath=//li/a[@href='/checkbox']
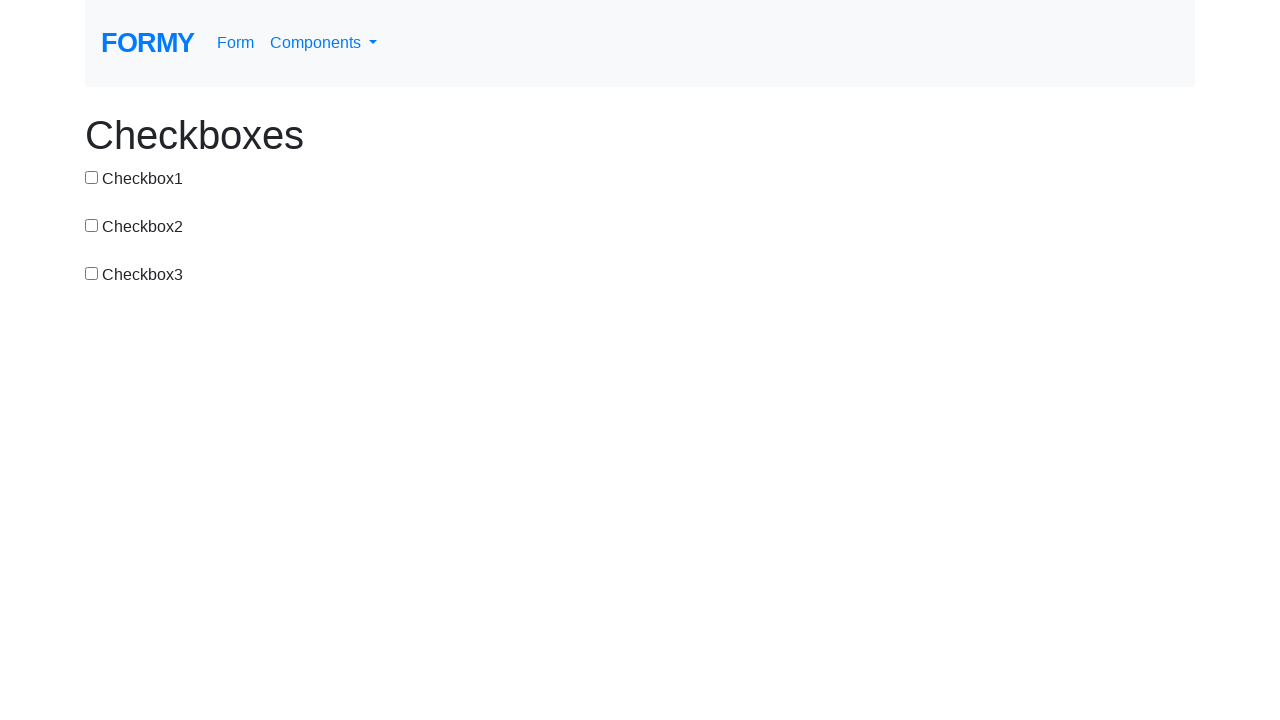

Checkboxes page header loaded
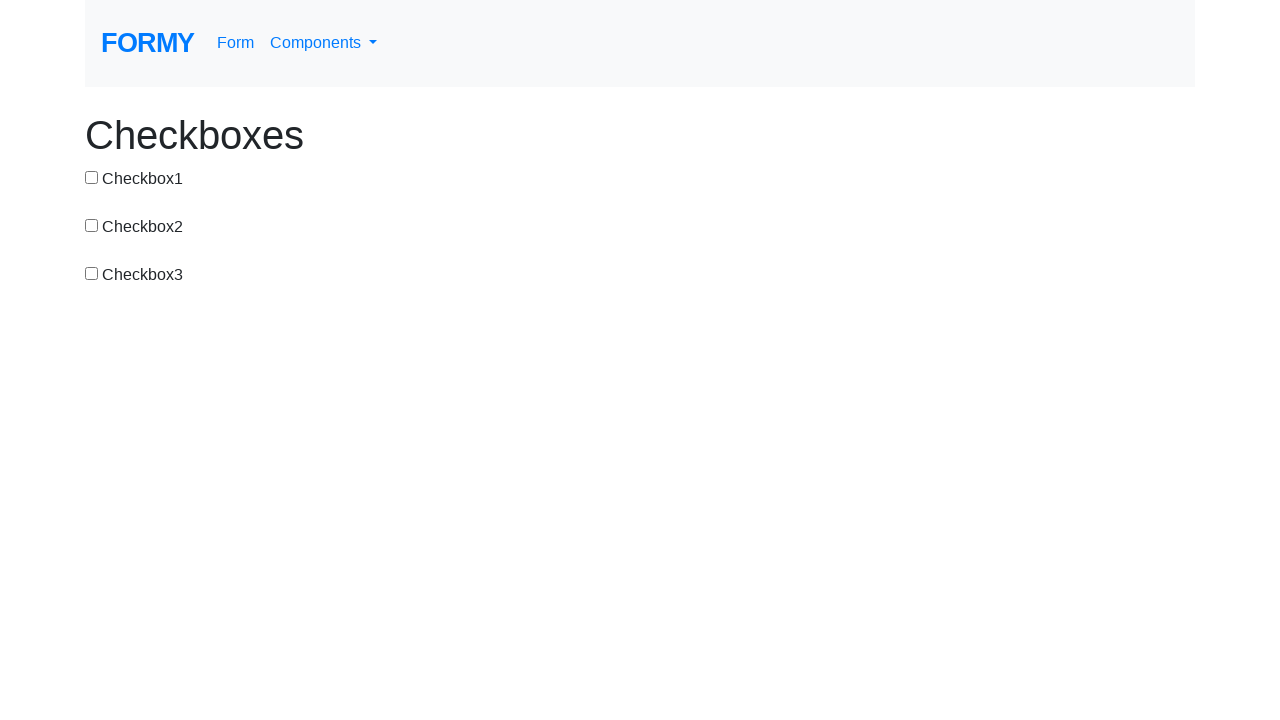

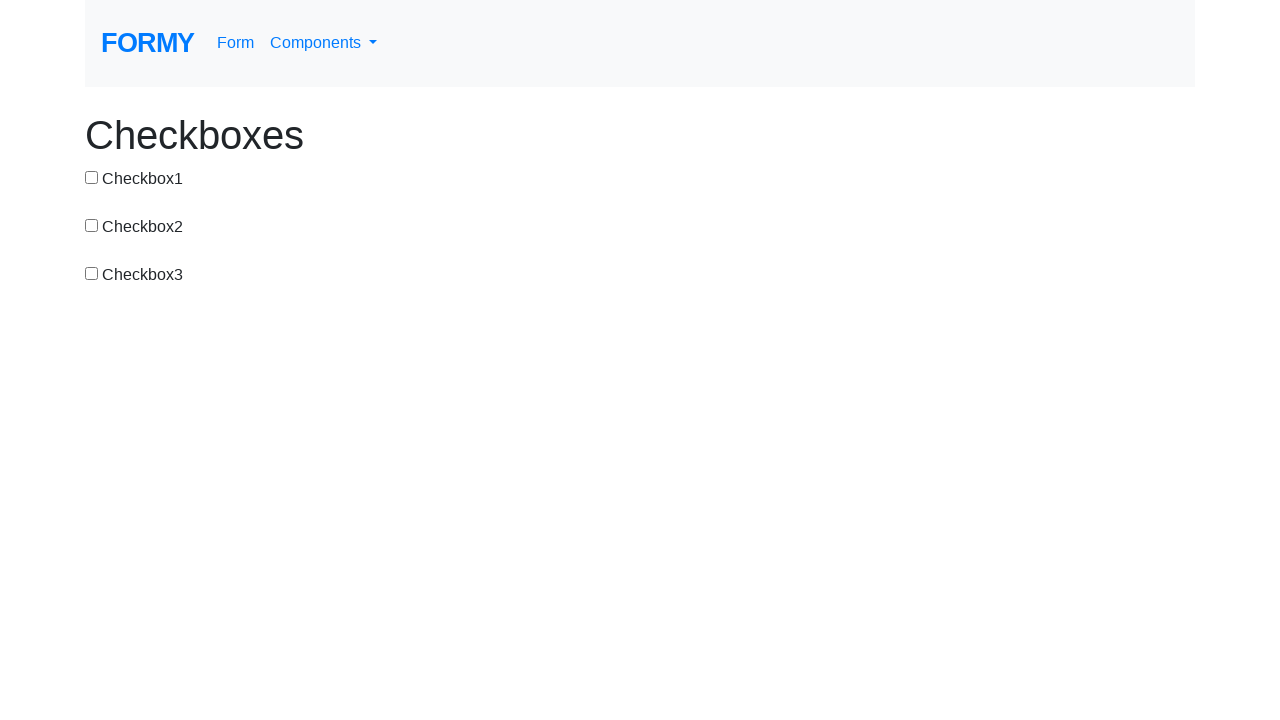